Opens the OrangeHRM demo application homepage and waits for it to load

Starting URL: https://opensource-demo.orangehrmlive.com/

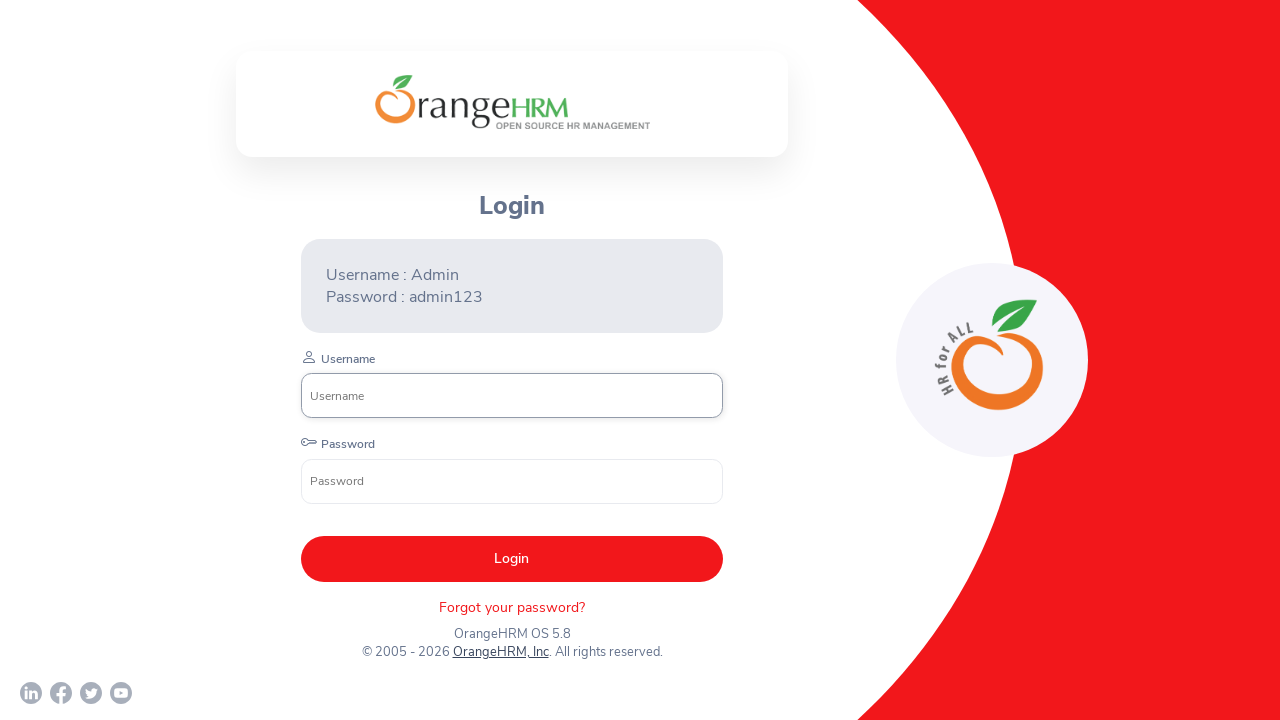

OrangeHRM homepage loaded and login form is visible
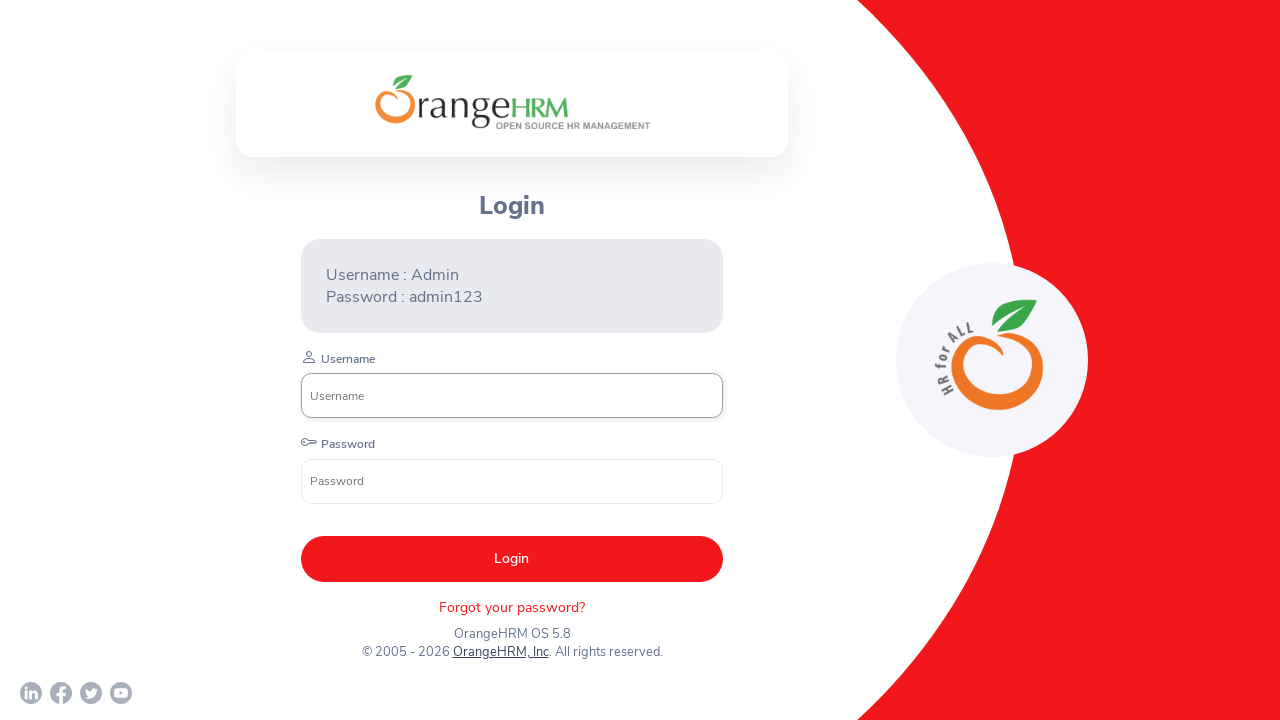

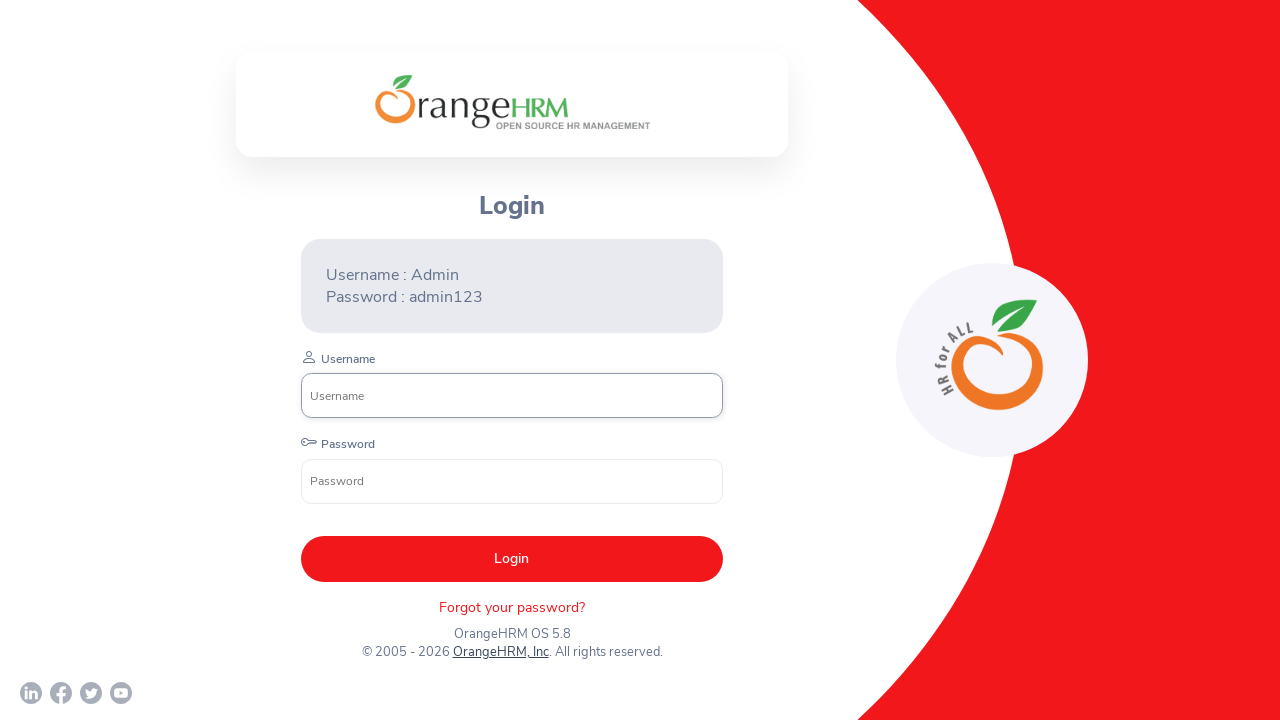